Tests form validation by entering mismatched passwords and verifying the password mismatch error message is displayed.

Starting URL: https://alada.vn/tai-khoan/dang-ky.html

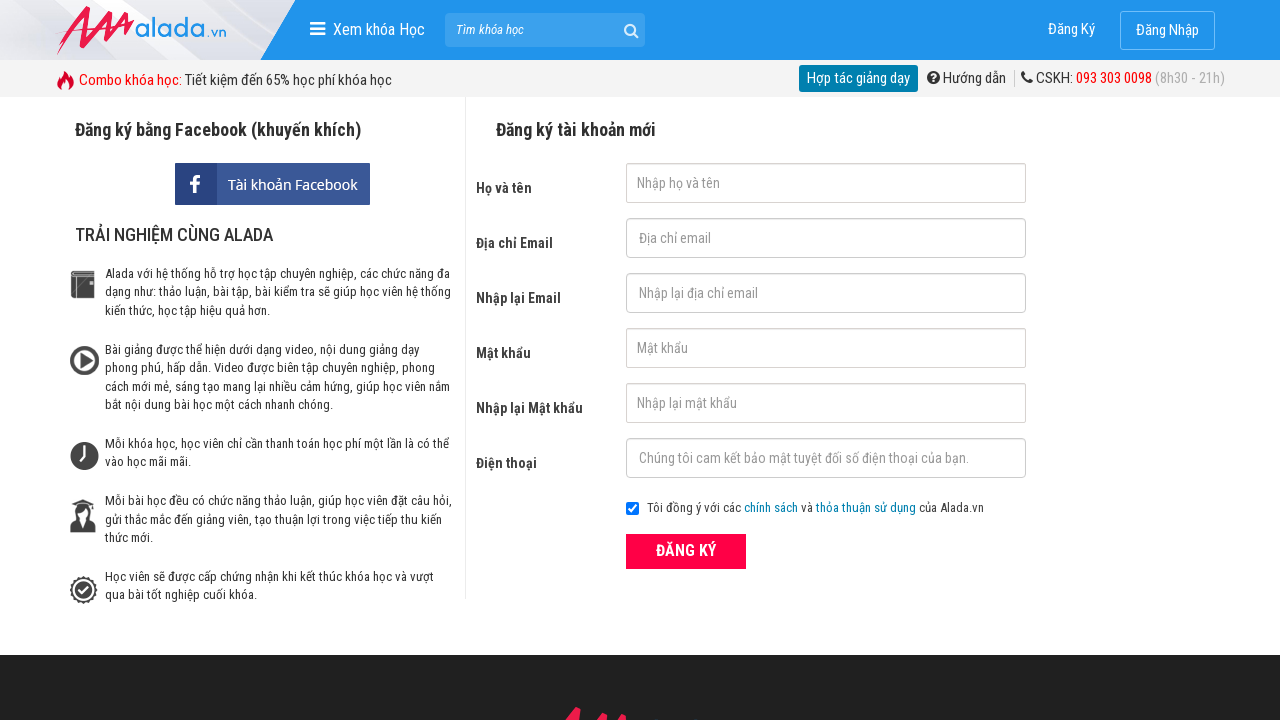

Filled first name field with 'Hang Le' on #txtFirstname
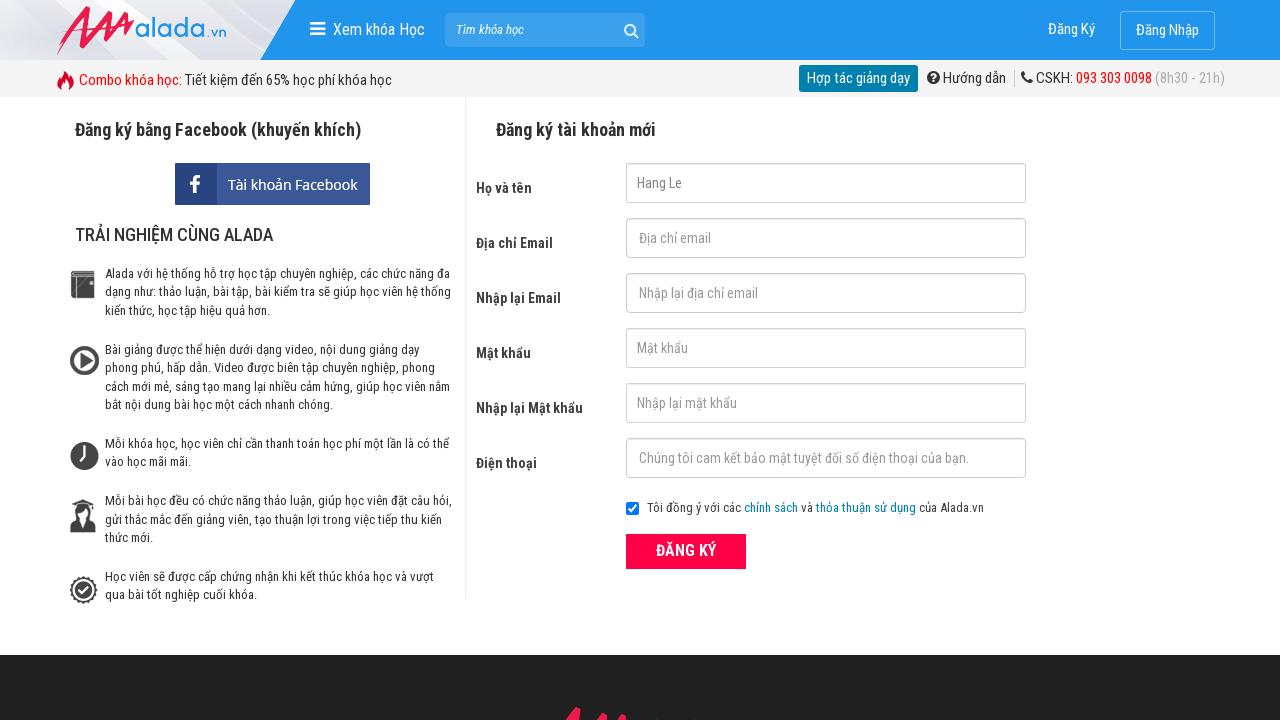

Filled email field with 'hangle@gmail.com' on #txtEmail
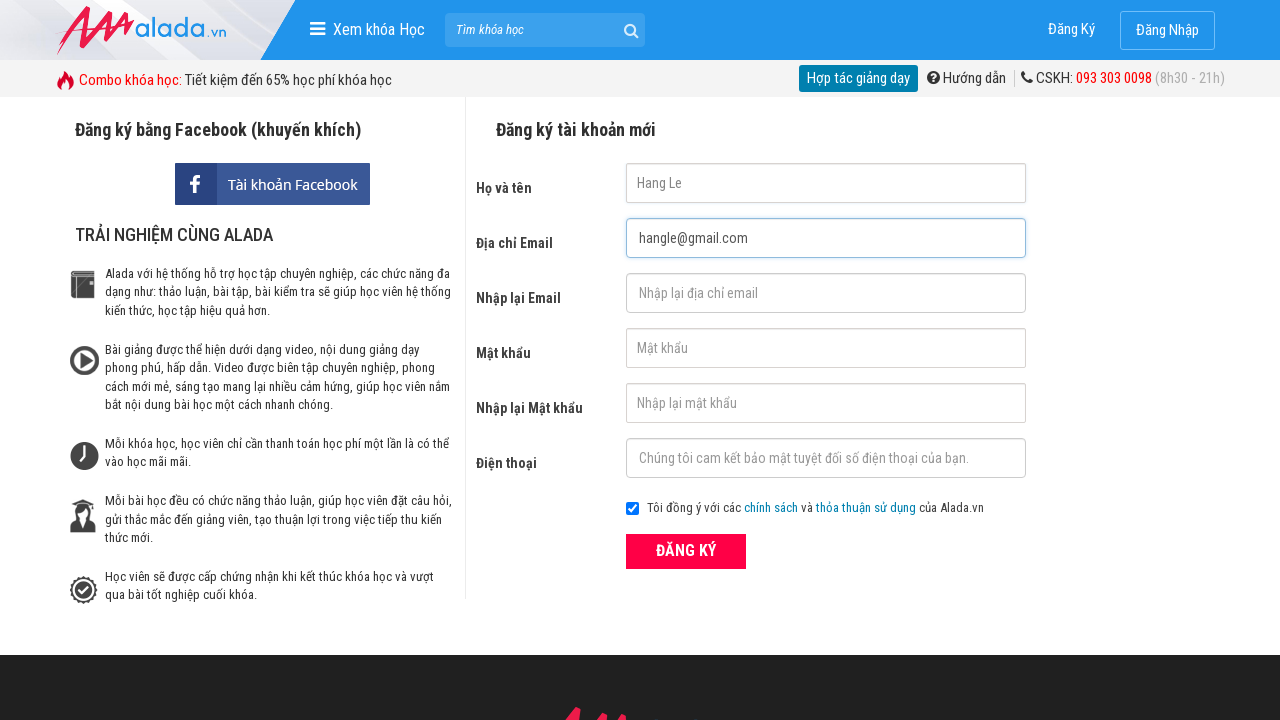

Filled confirm email field with 'hangle@gmail.com' on #txtCEmail
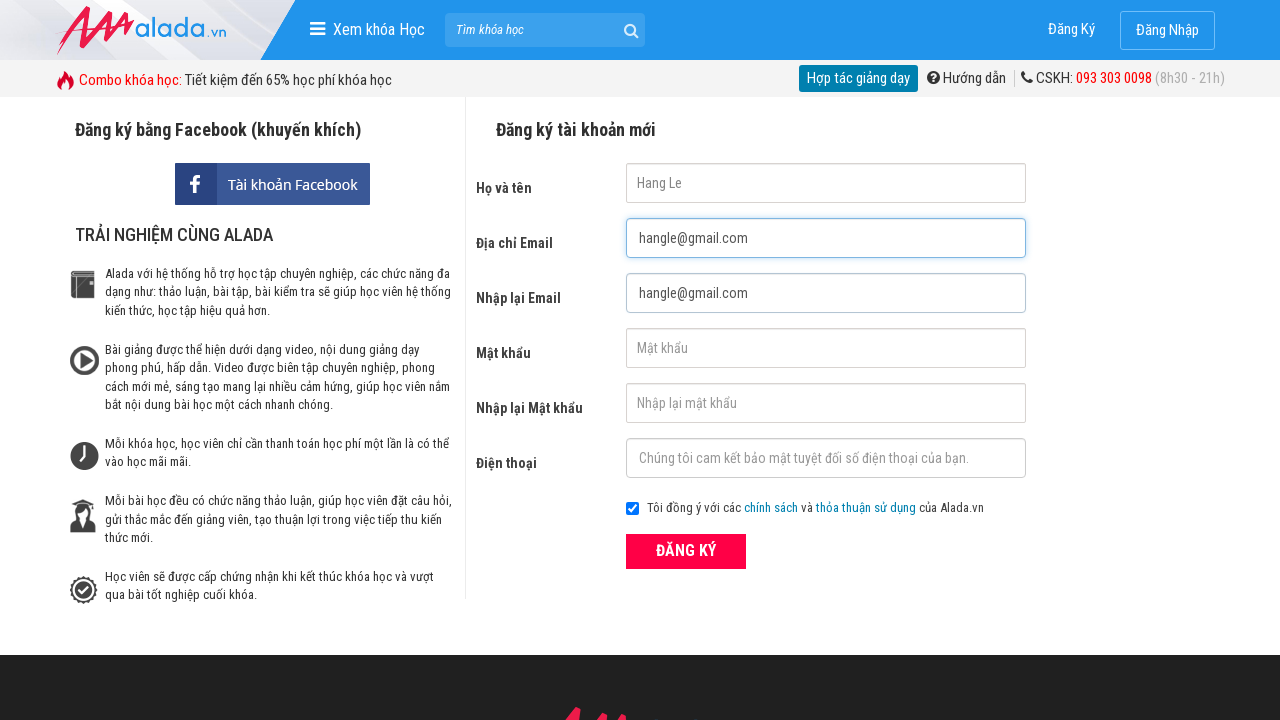

Filled password field with '12345678' on #txtPassword
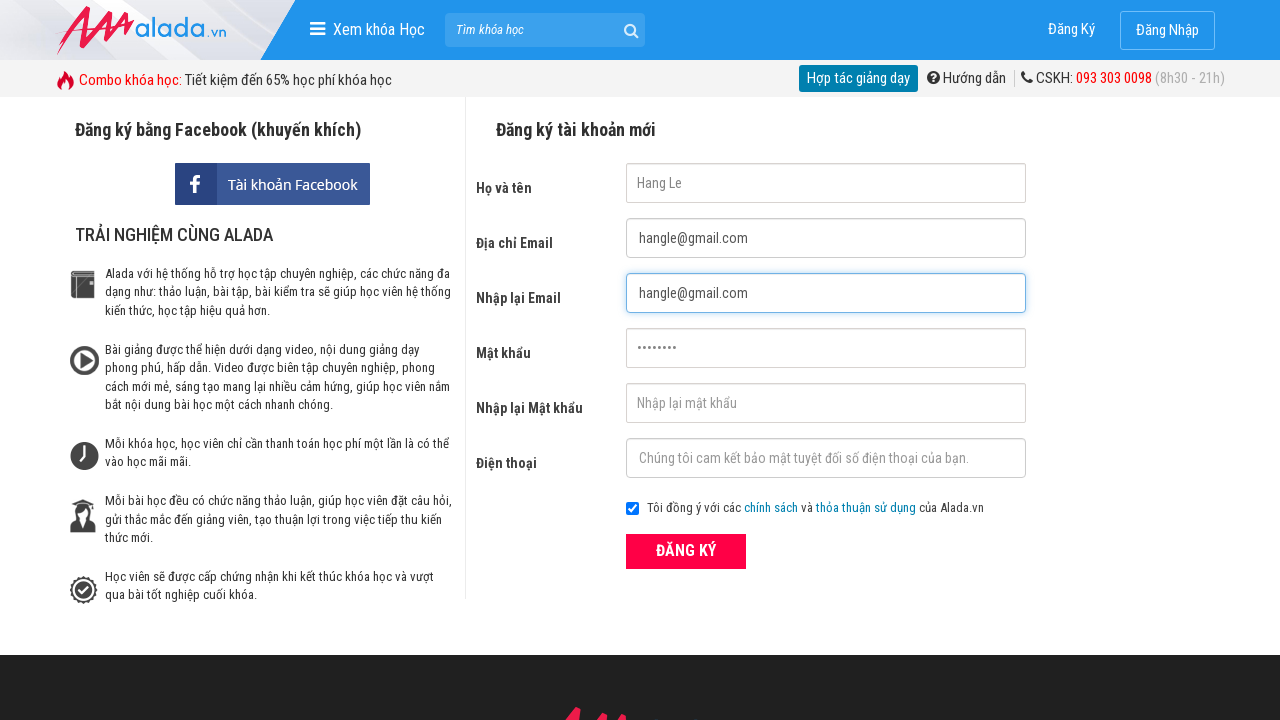

Filled confirm password field with mismatched password '12345679' on #txtCPassword
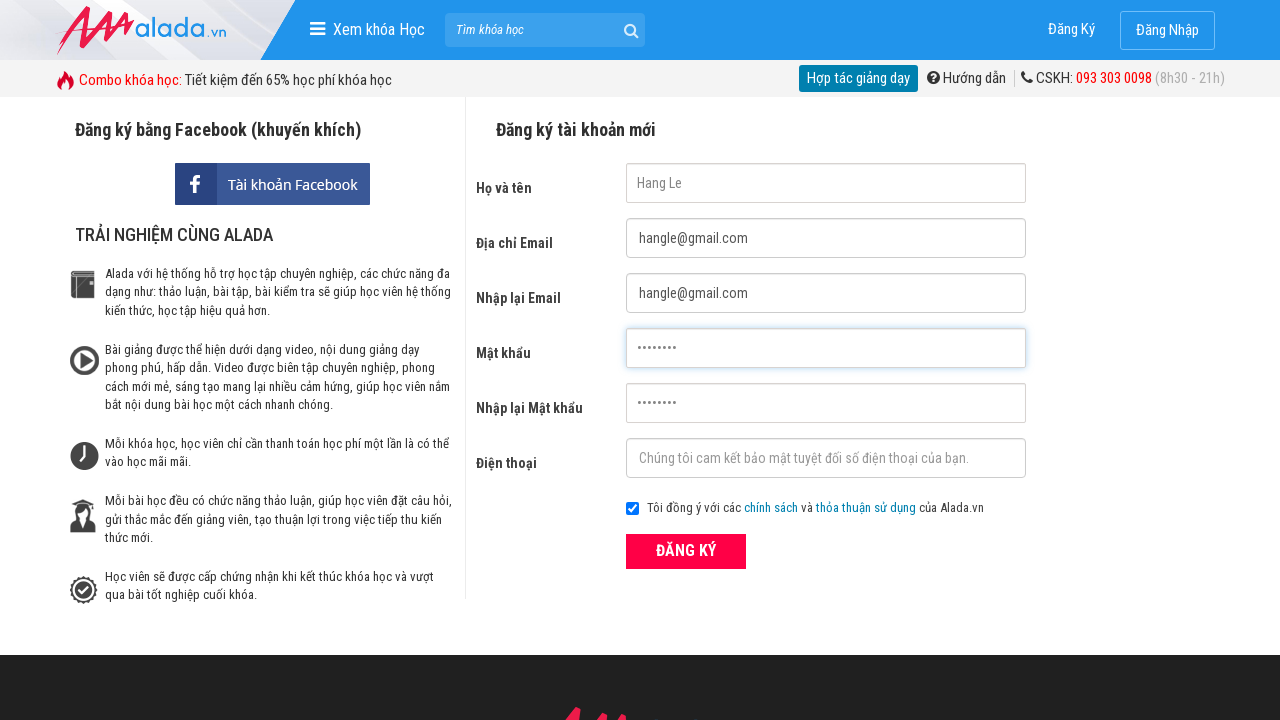

Filled phone field with '09787657565' on #txtPhone
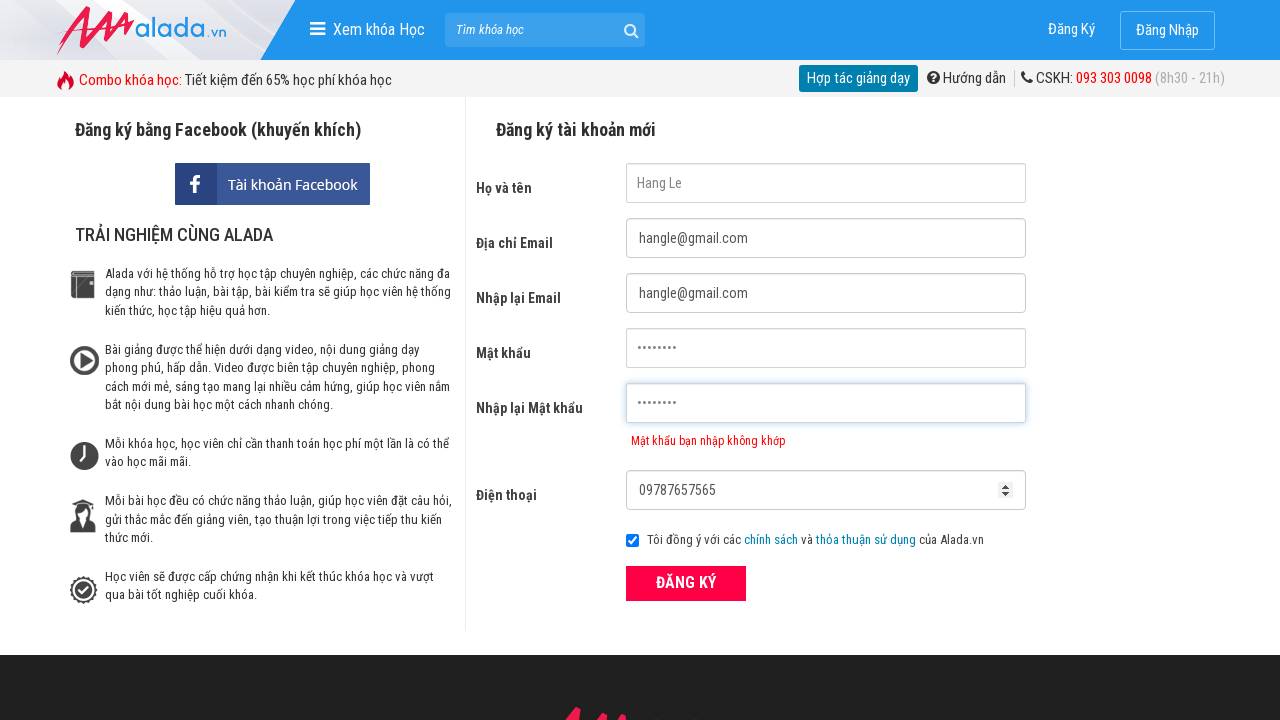

Clicked submit button to register at (686, 583) on xpath=//button[@class='btn_pink_sm fs16']
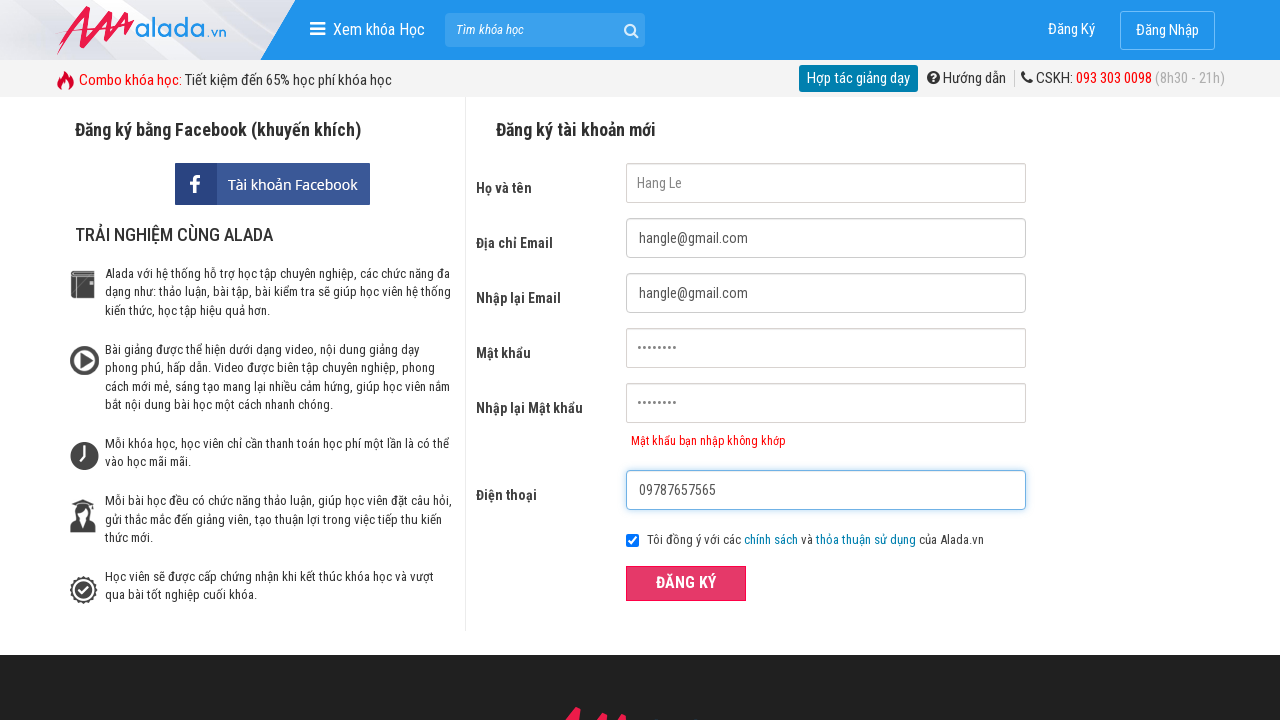

Password mismatch error message appeared
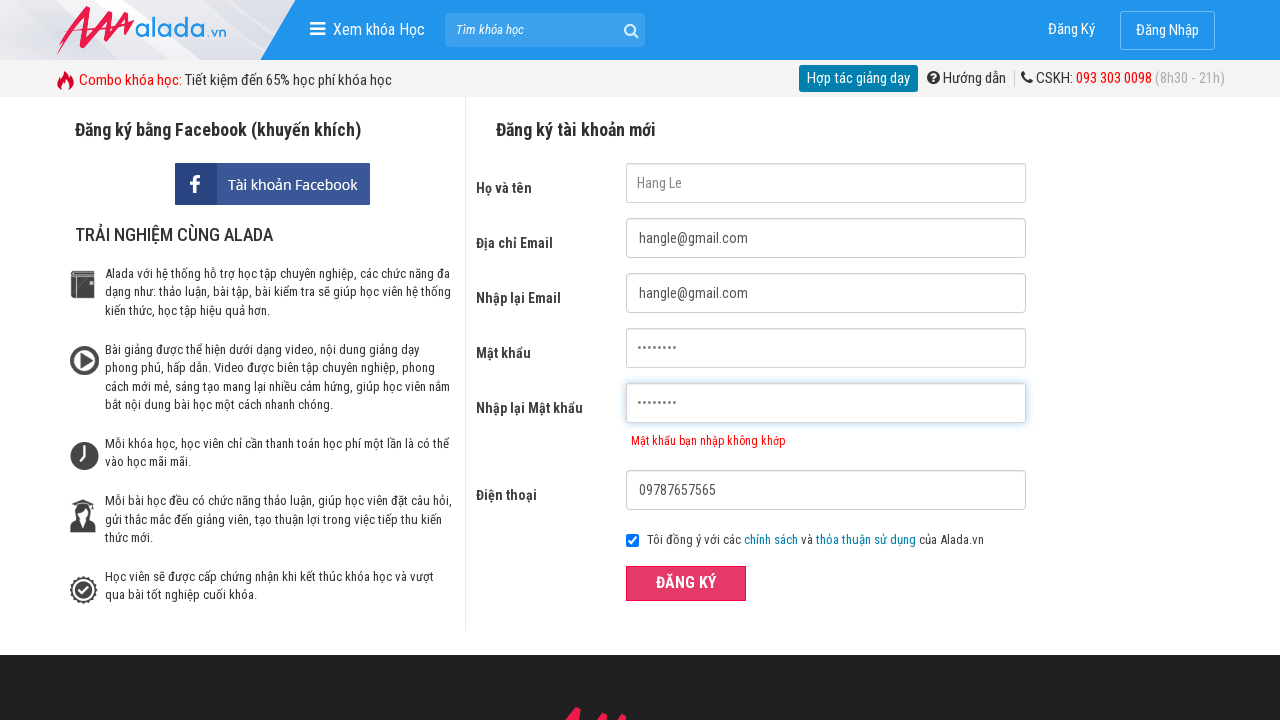

Verified password mismatch error message: 'Mật khẩu bạn nhập không khớp'
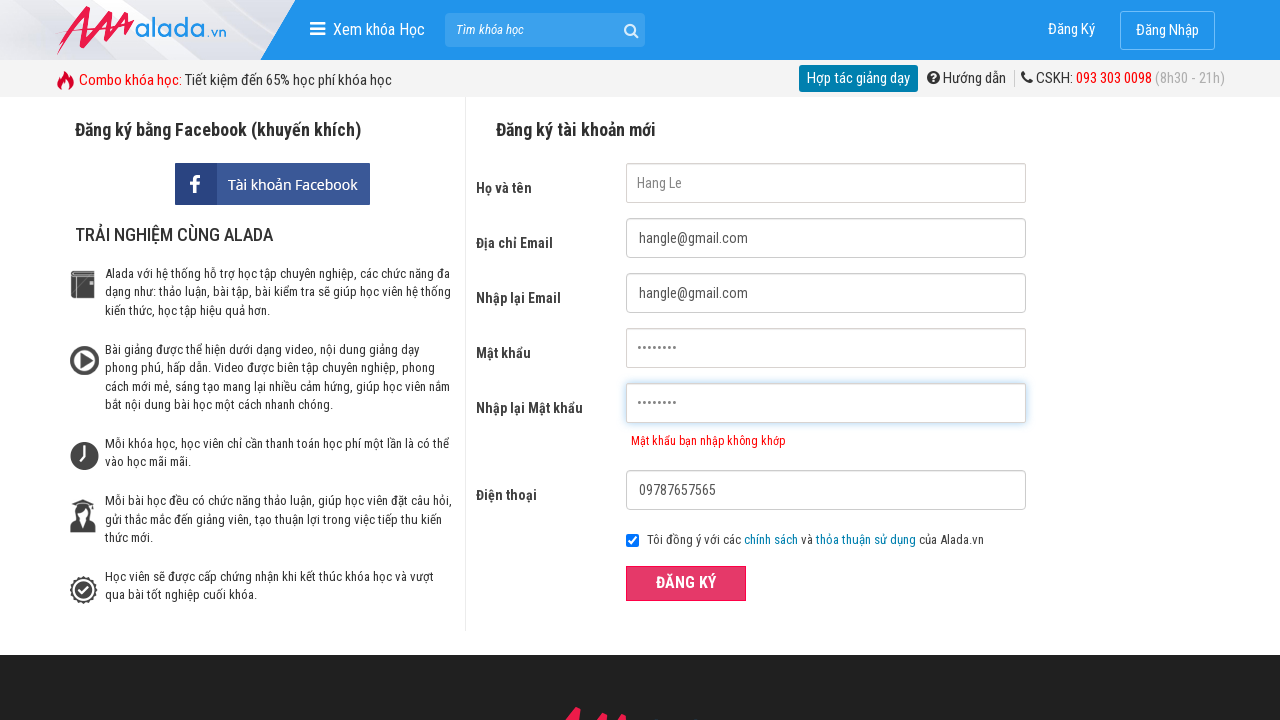

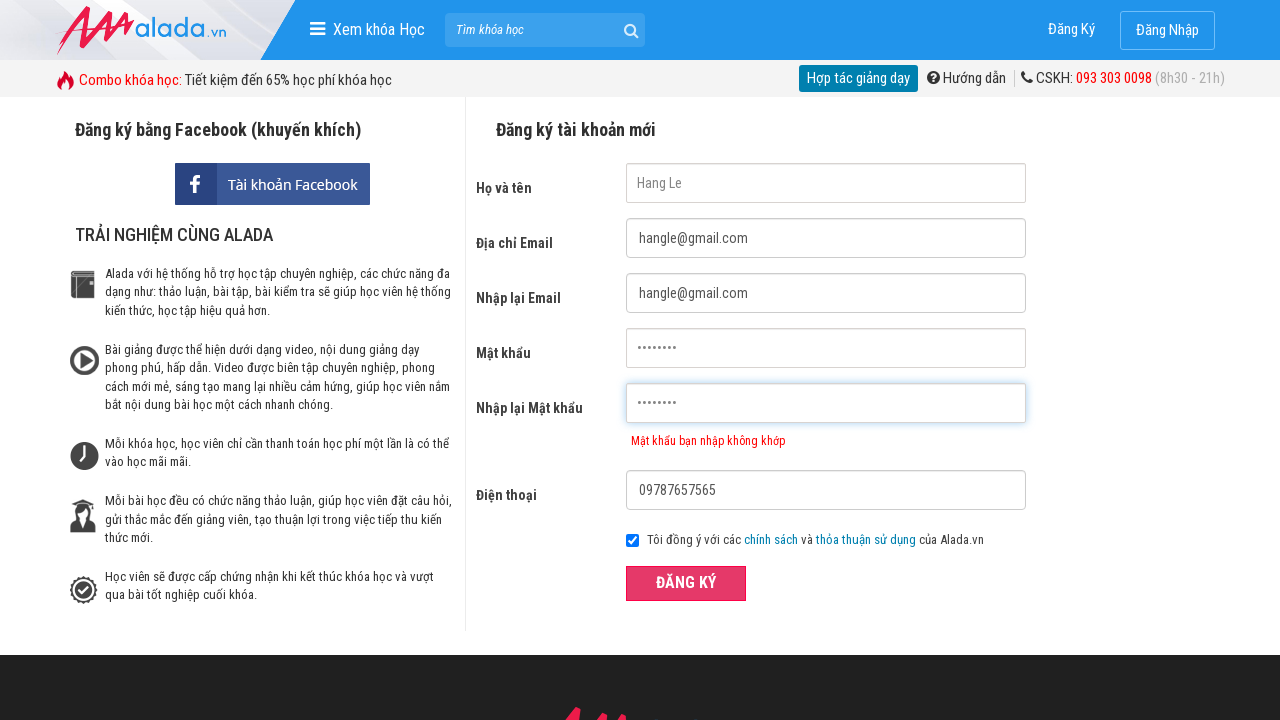